Tests handling of single and nested iframes by switching between parent and child iframes on a demo page.

Starting URL: https://demo.automationtesting.in/Frames.html

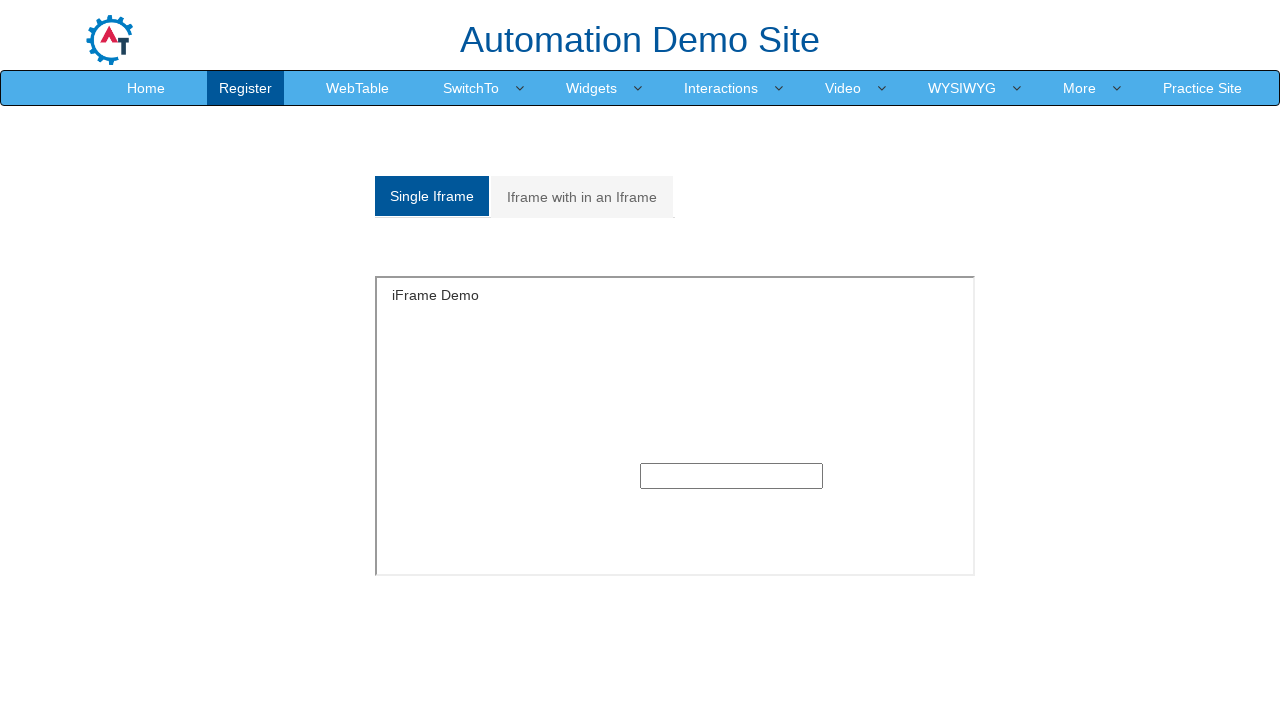

Clicked on Single iframe tab at (432, 196) on a[href='#Single']
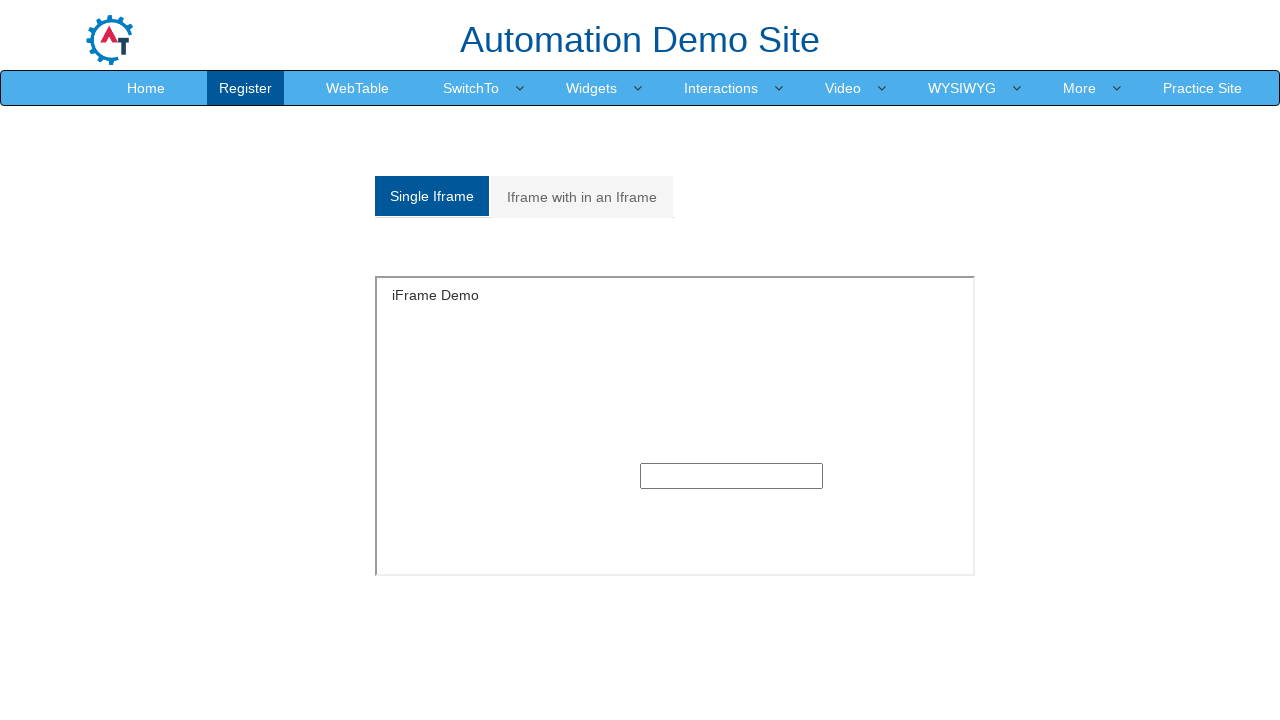

Single iframe loaded and available
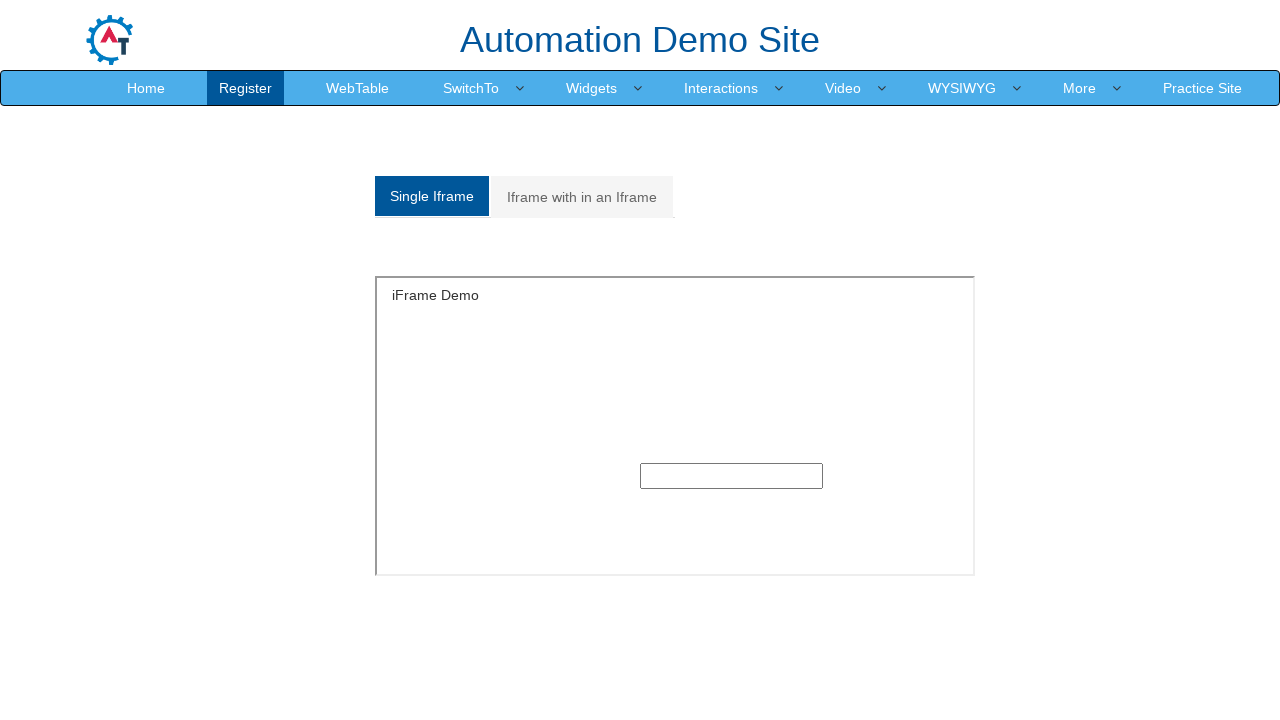

Located single iframe element
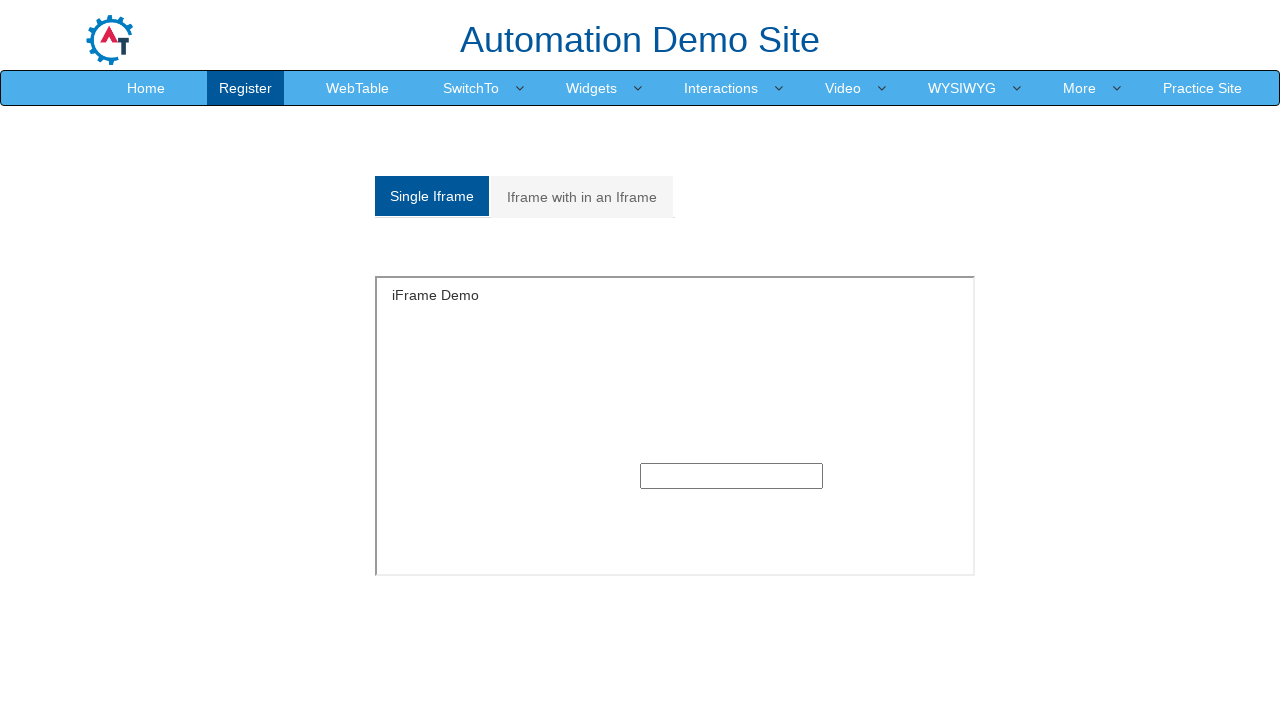

Filled text input in single iframe with 'Test text in single iframe' on iframe[src='SingleFrame.html'] >> internal:control=enter-frame >> input[type='te
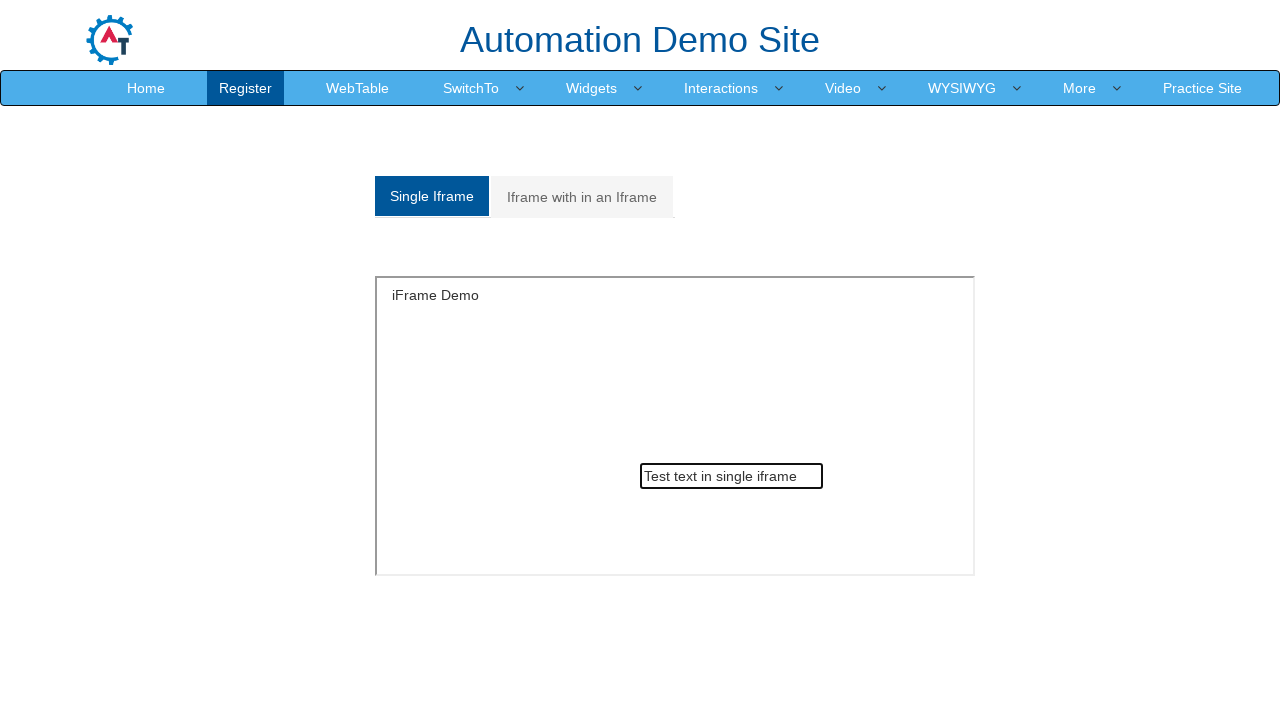

Clicked on Multiple (nested) iframe tab at (582, 197) on a[href='#Multiple']
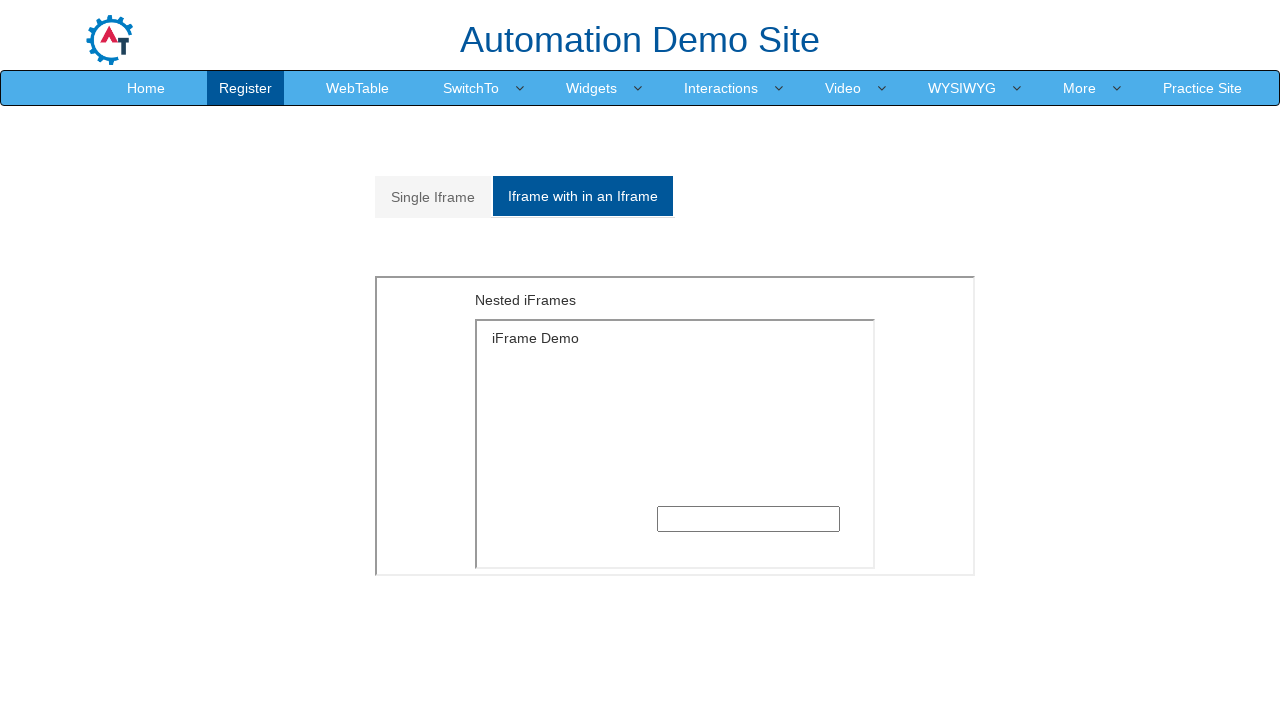

Nested iframe container loaded and available
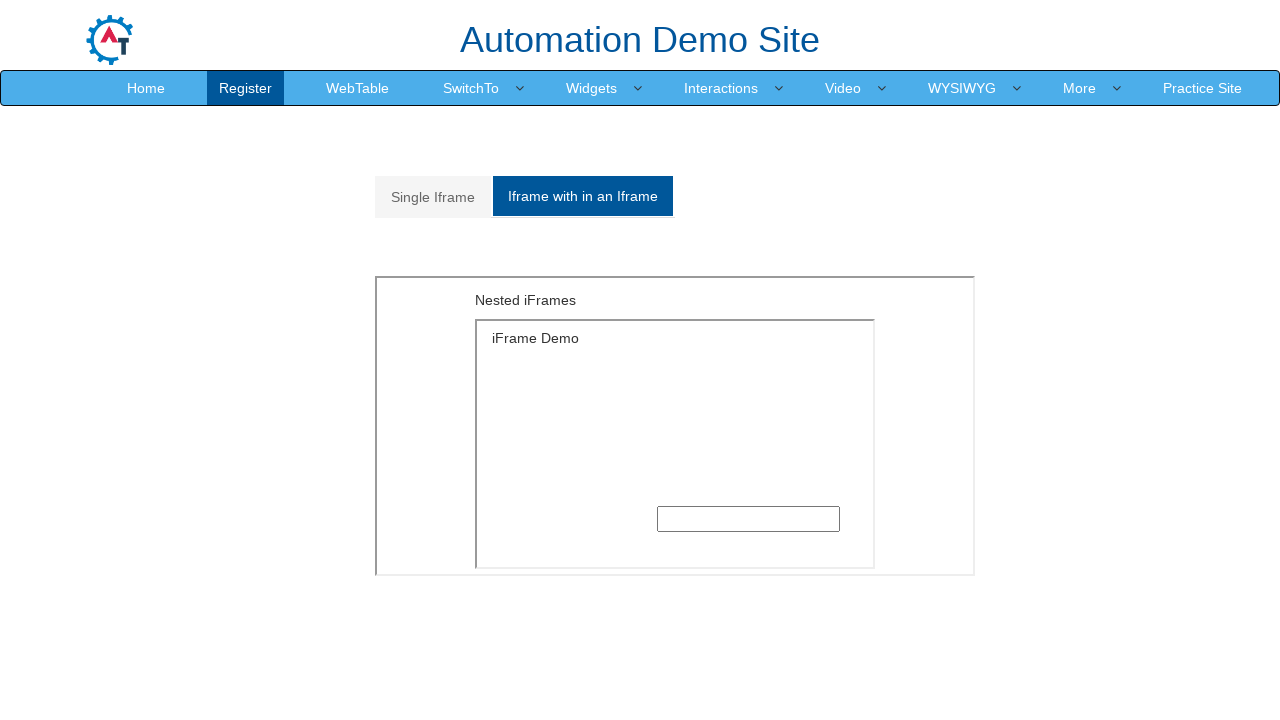

Located outer frame in nested iframe structure
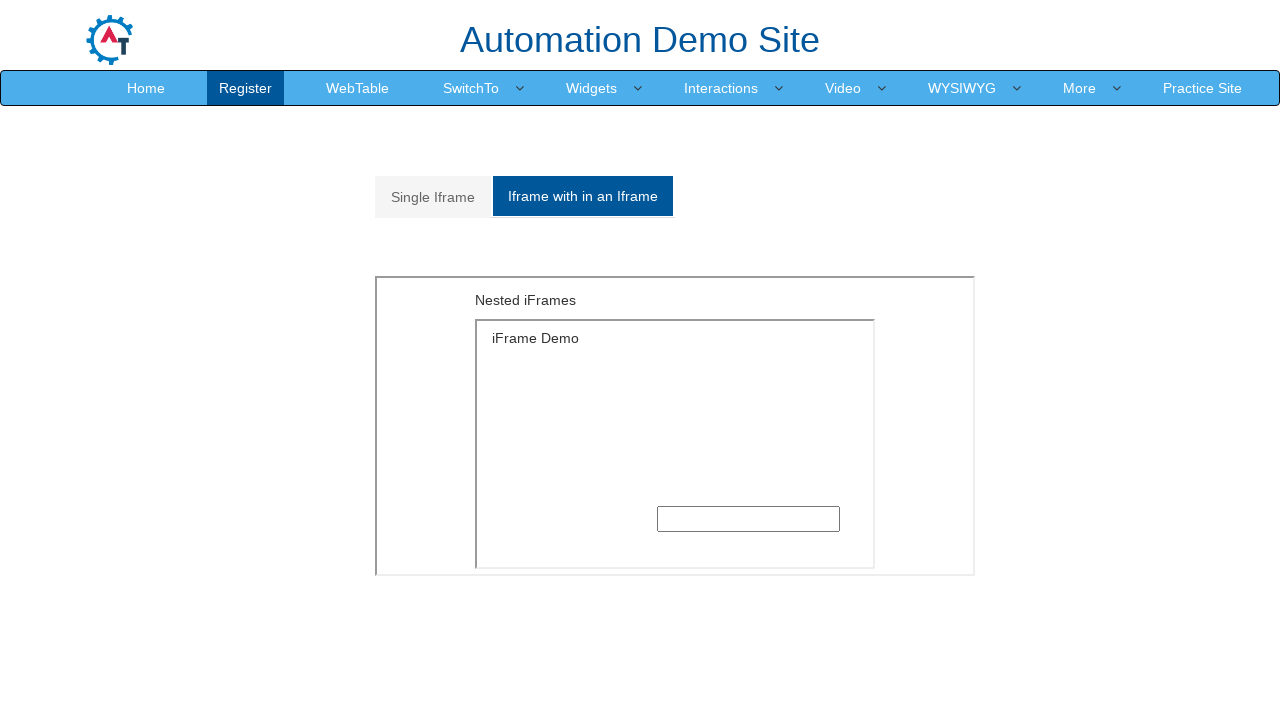

Located inner frame within nested iframe structure
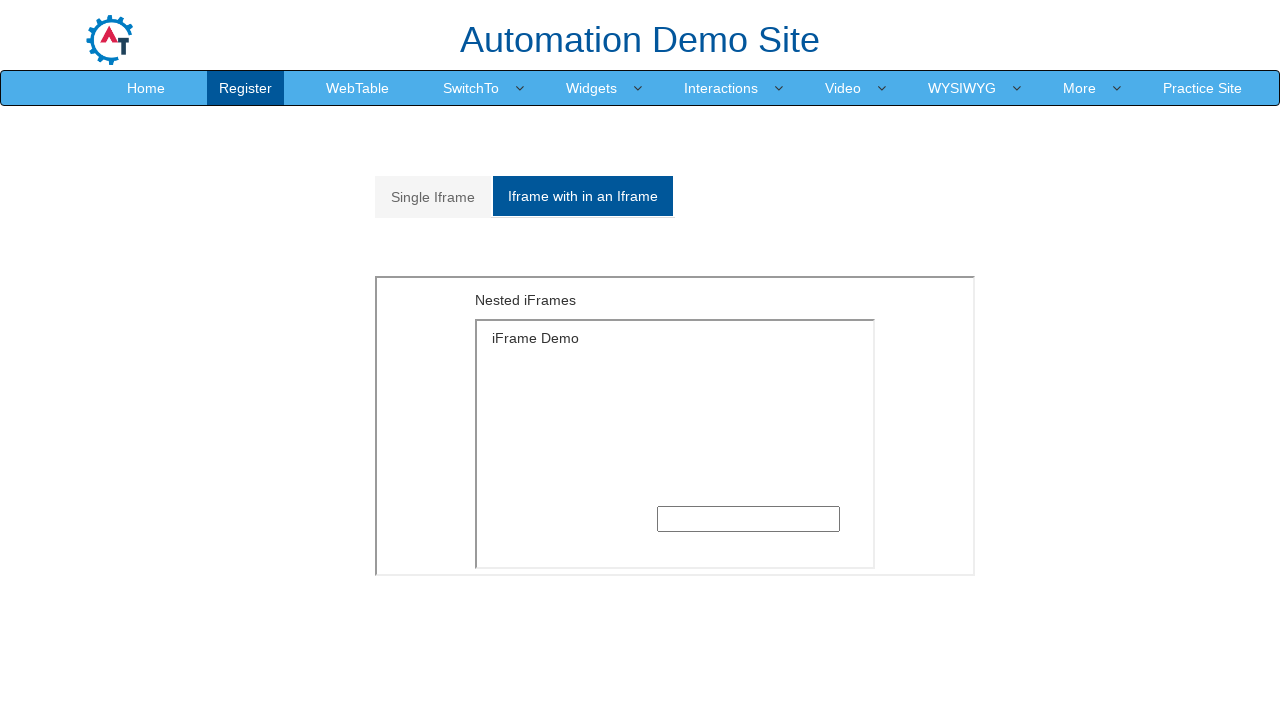

Filled text input in nested iframe with 'Test text in nested iframe' on iframe[src='MultipleFrames.html'] >> internal:control=enter-frame >> iframe[src=
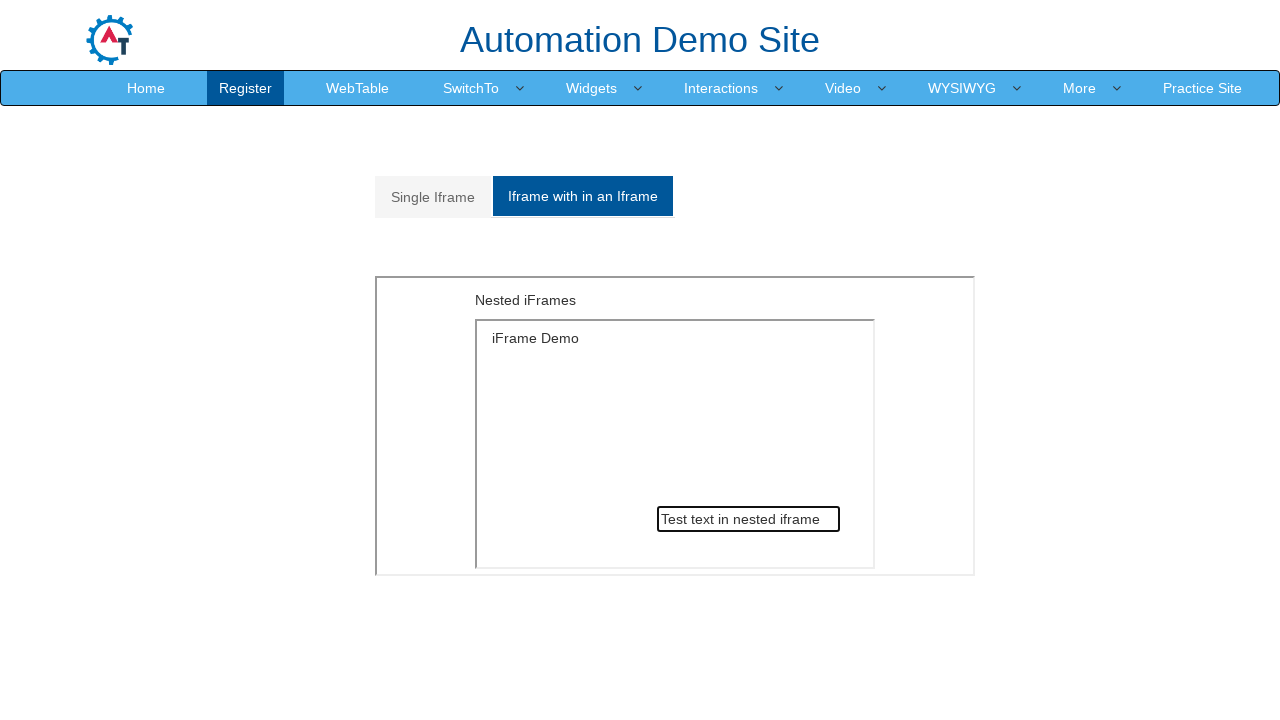

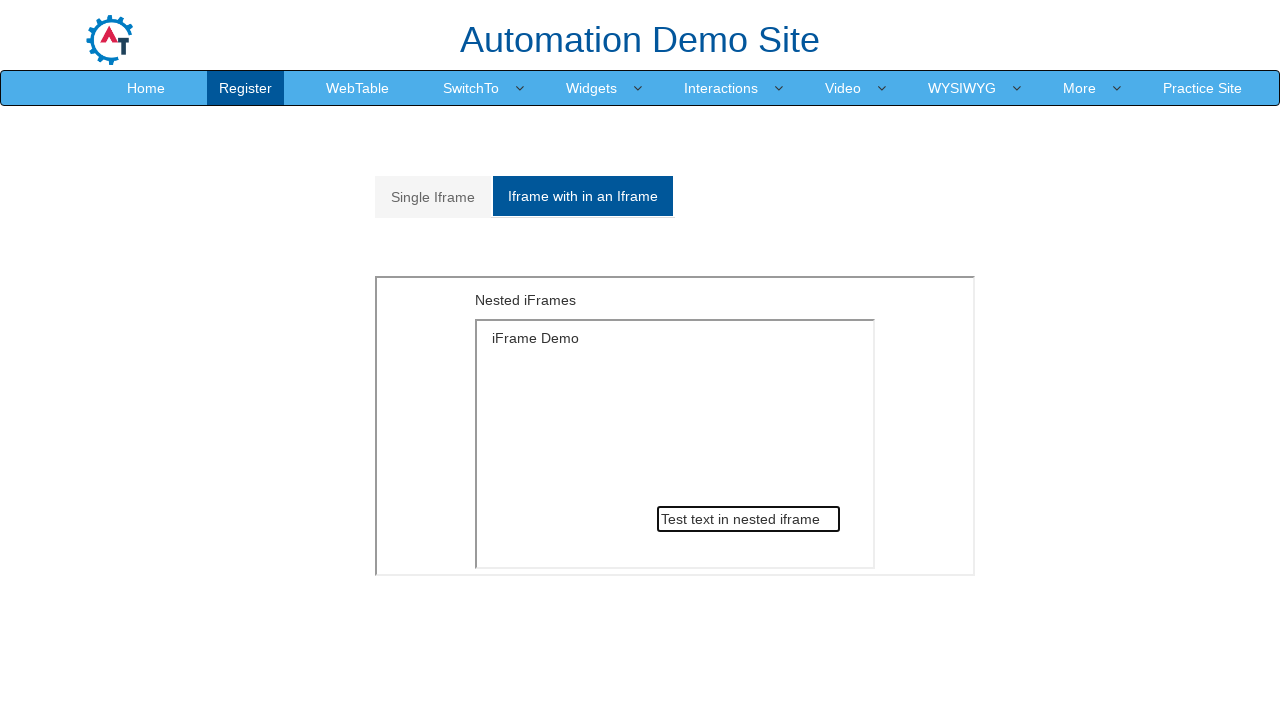